Navigates to the Wisequarter homepage and verifies the URL contains the expected domain name

Starting URL: https://www.wisequarter.com

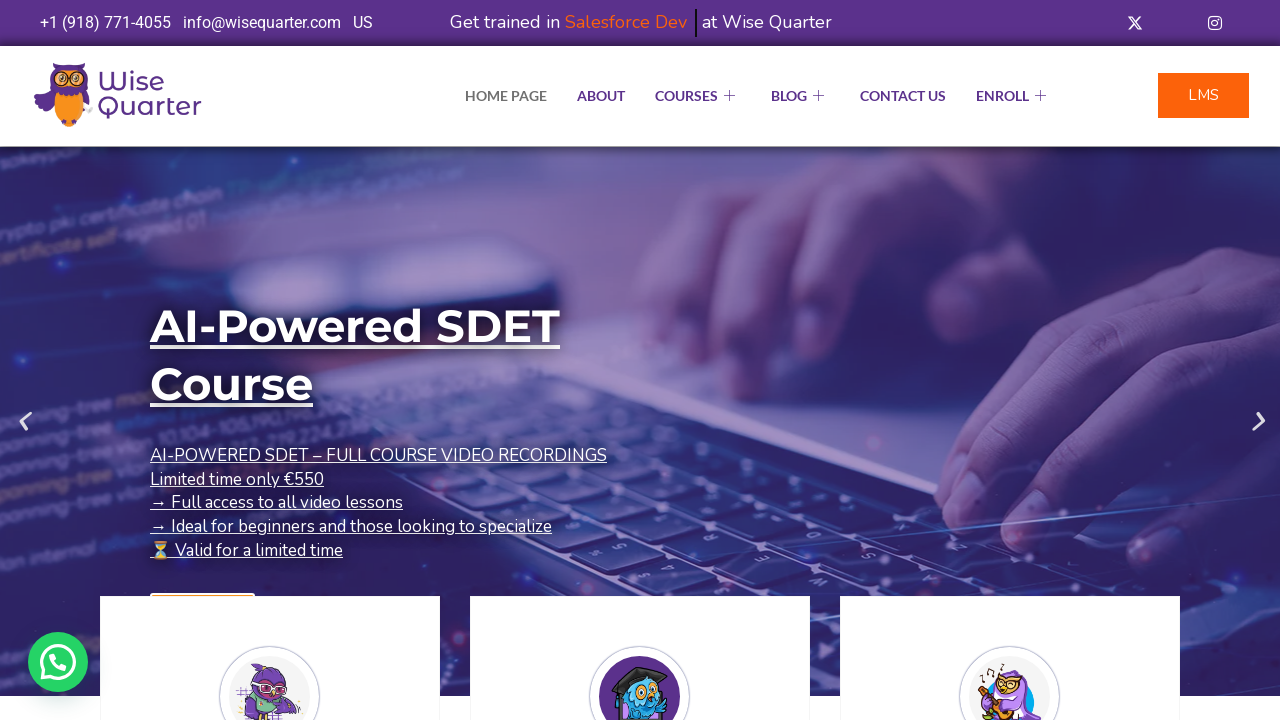

Navigated to Wisequarter homepage
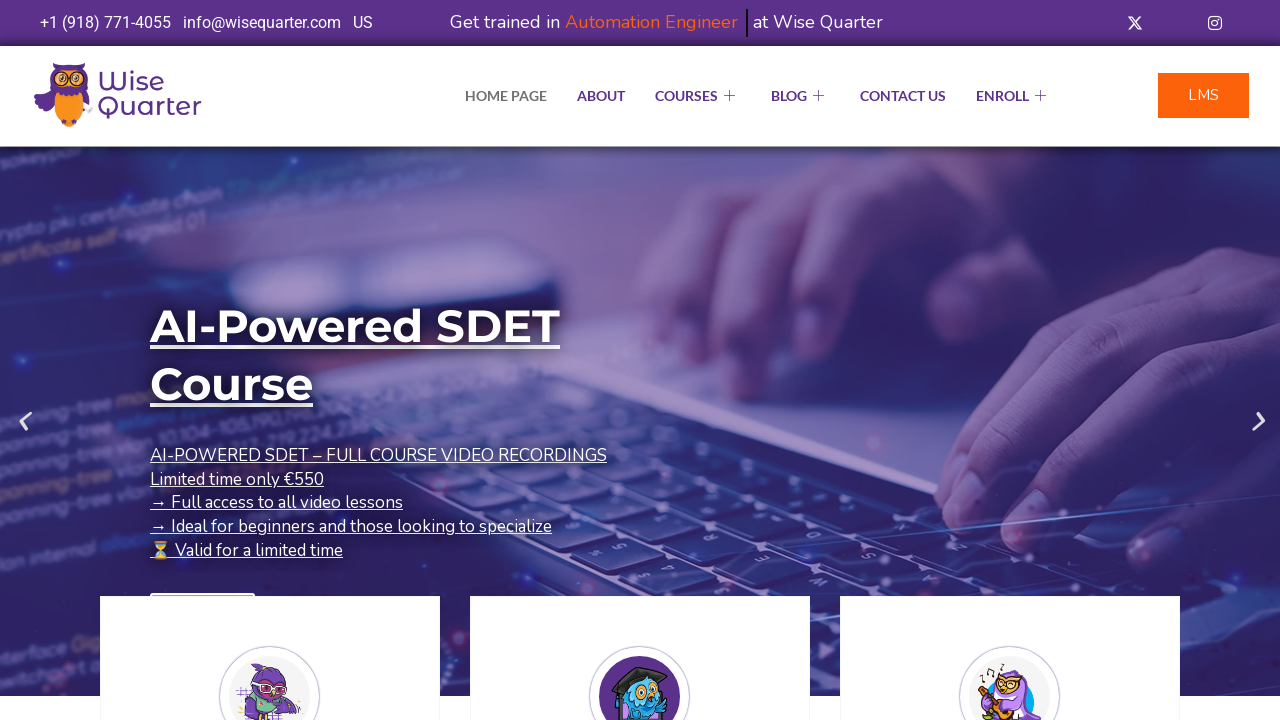

Verified URL contains 'wisequarter' domain name
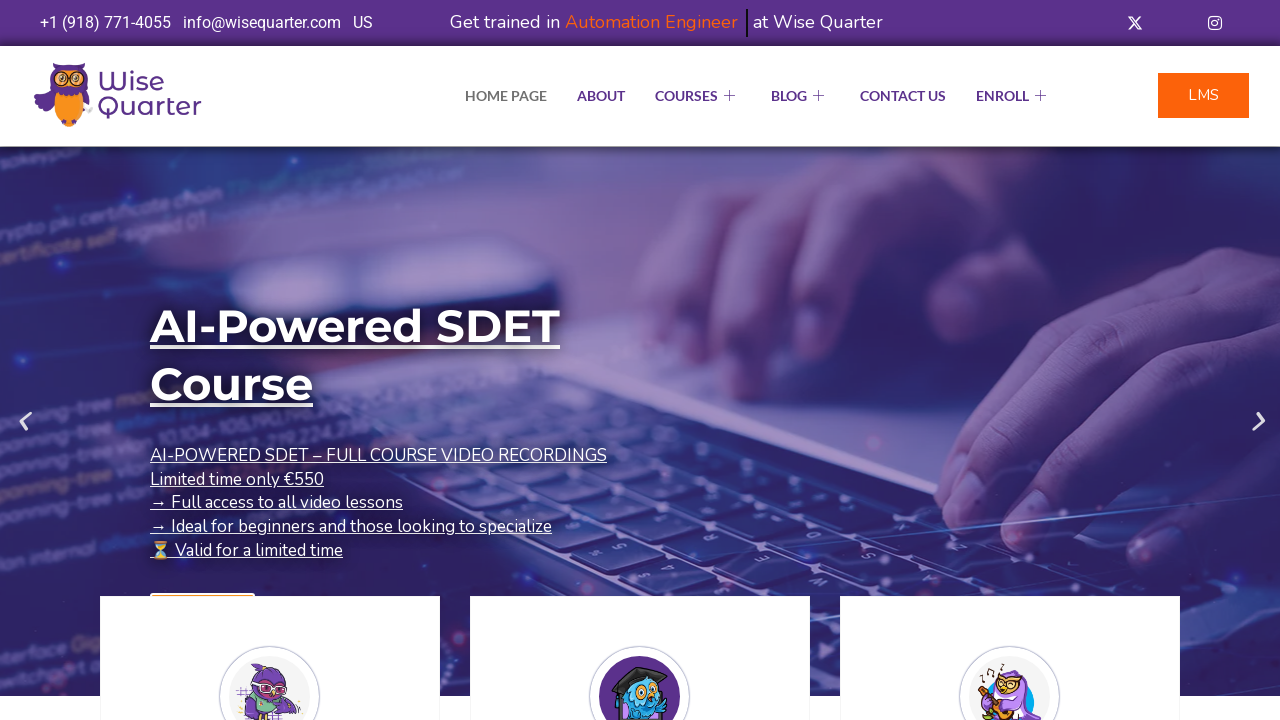

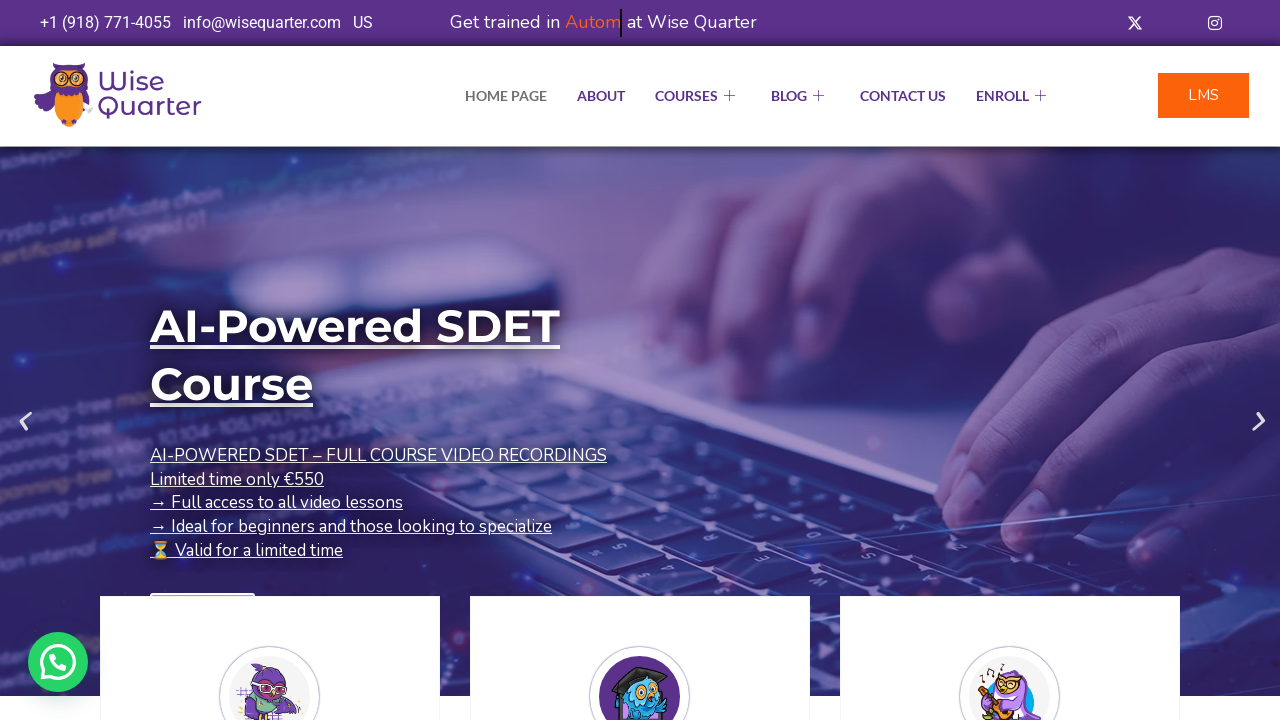